Waits for price to drop to $100, books the item, and solves a math captcha

Starting URL: http://suninjuly.github.io/explicit_wait2.html

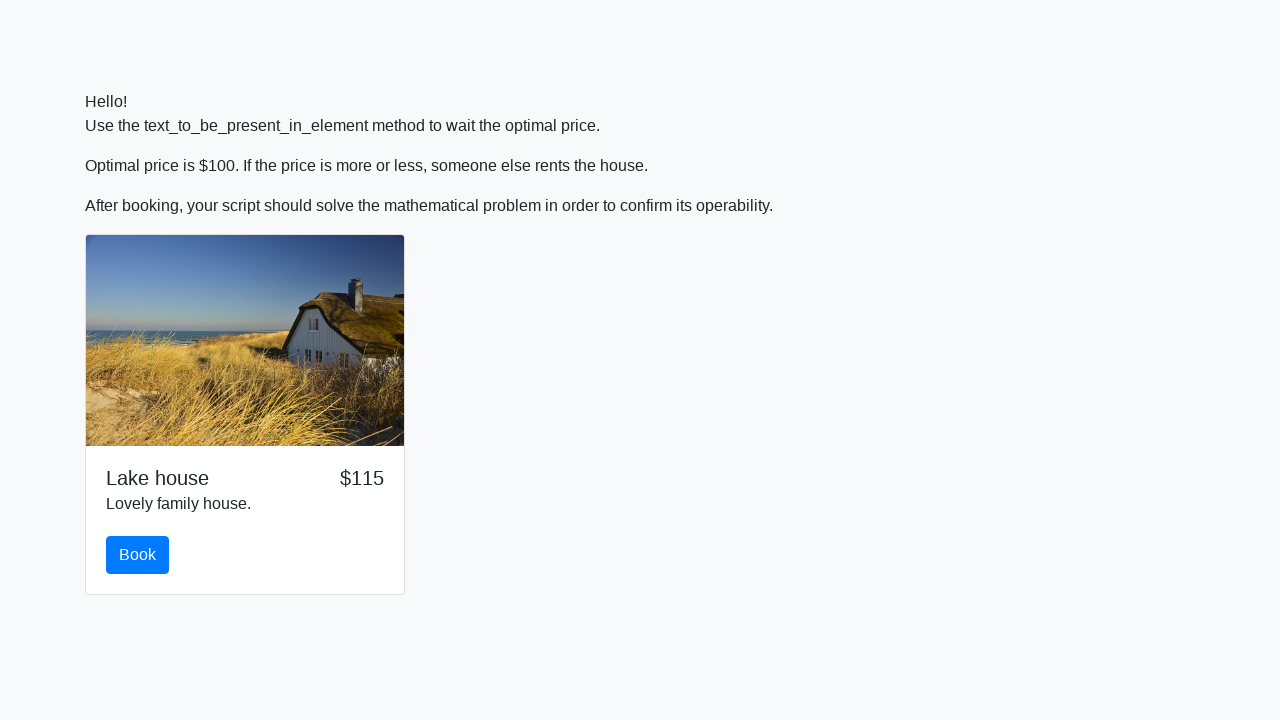

Waited for price to drop to $100
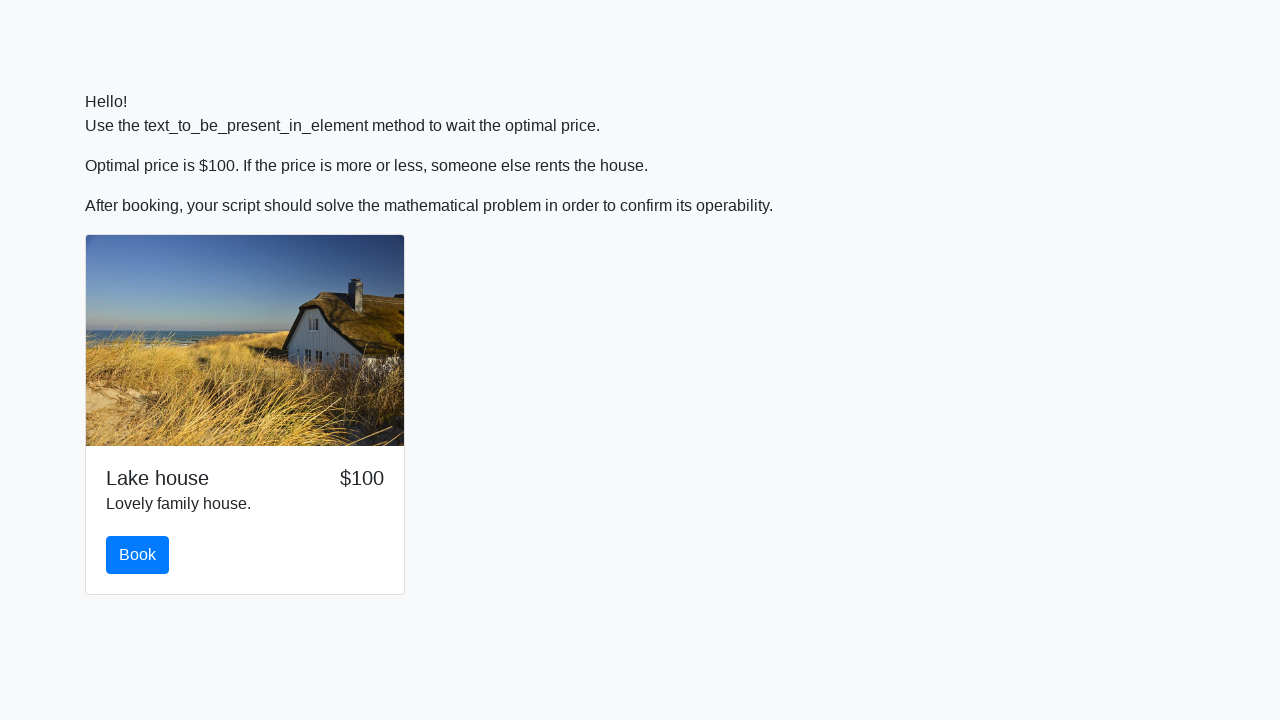

Clicked the book button at (138, 555) on #book
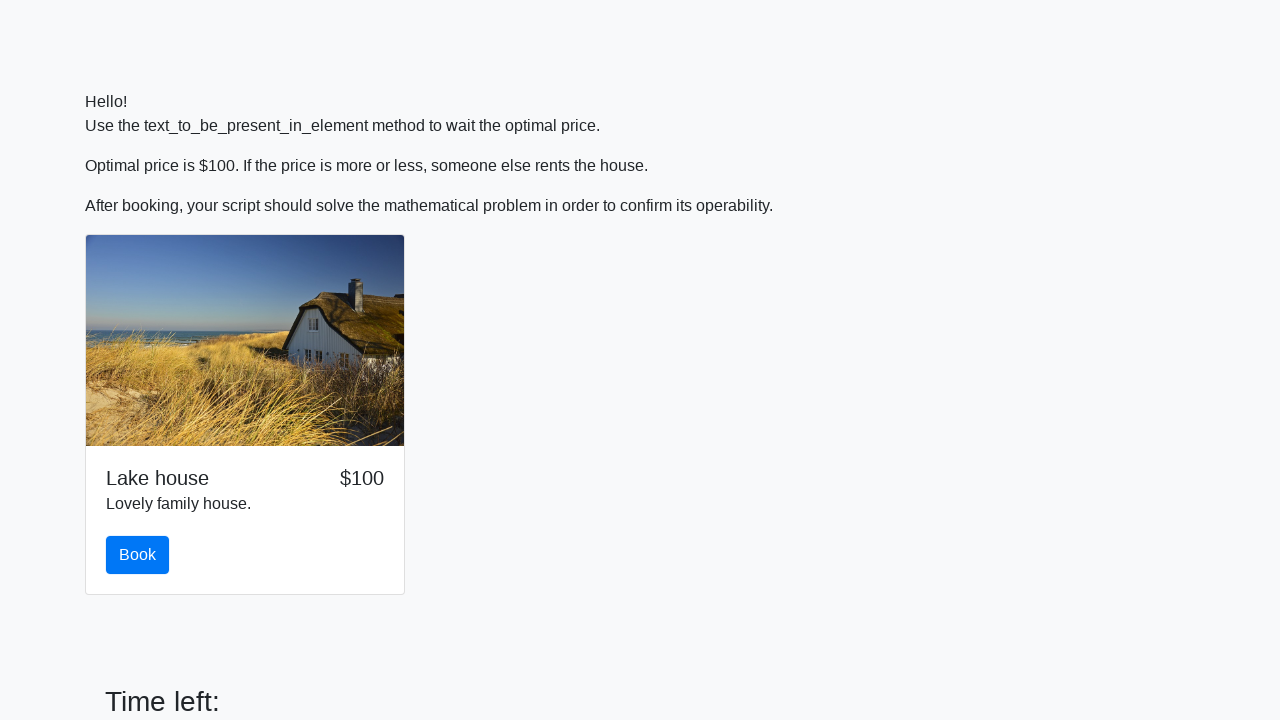

Retrieved input value for math captcha
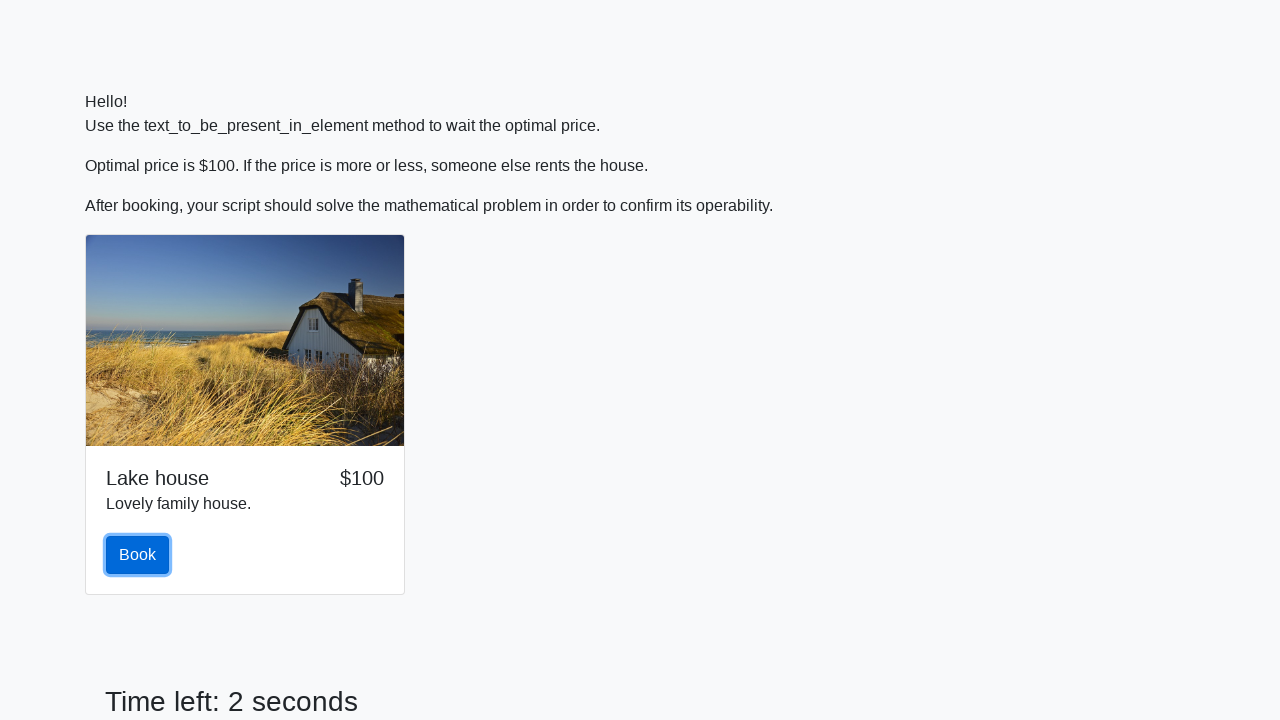

Filled answer field with calculated result on #answer
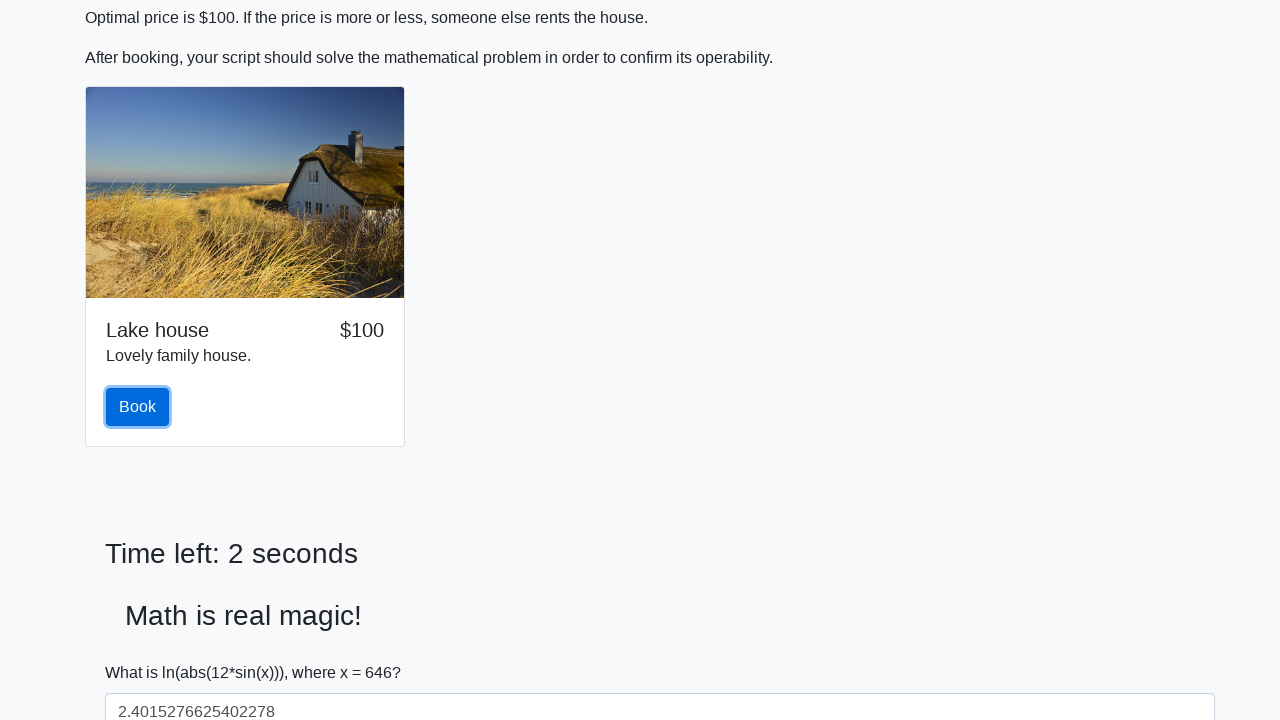

Submitted the math captcha form at (143, 651) on xpath=//button[@type='submit']
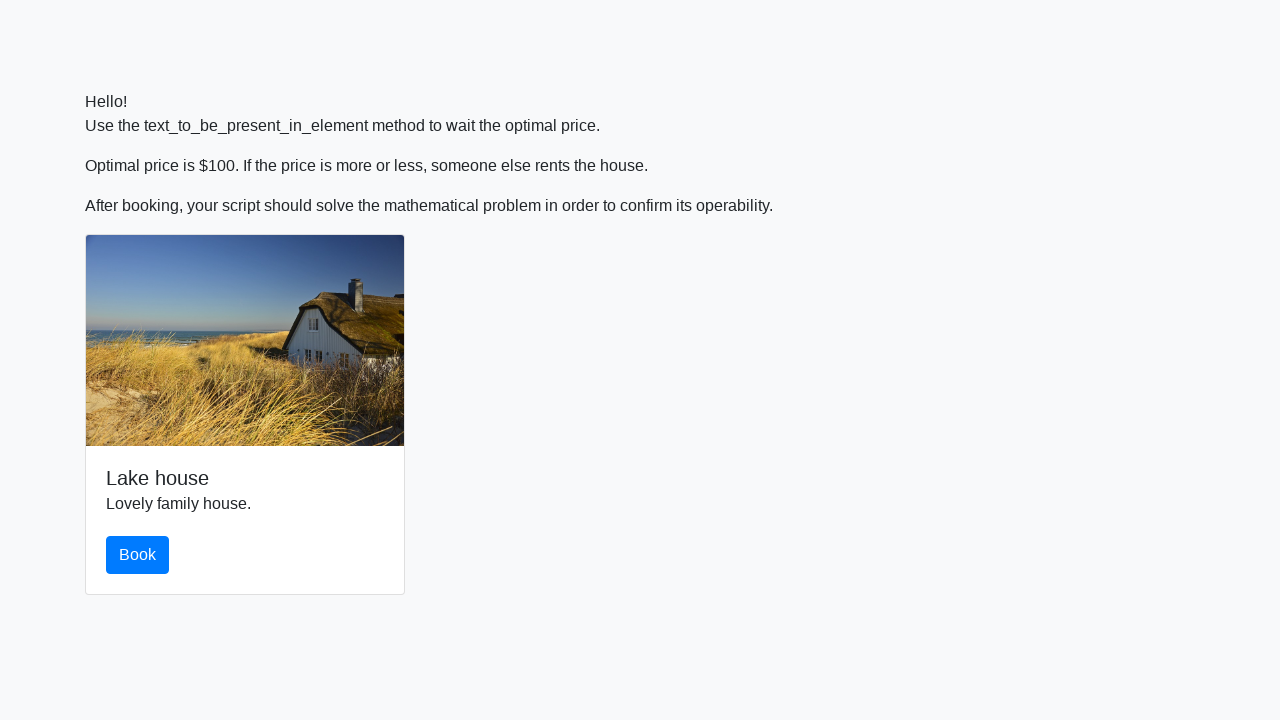

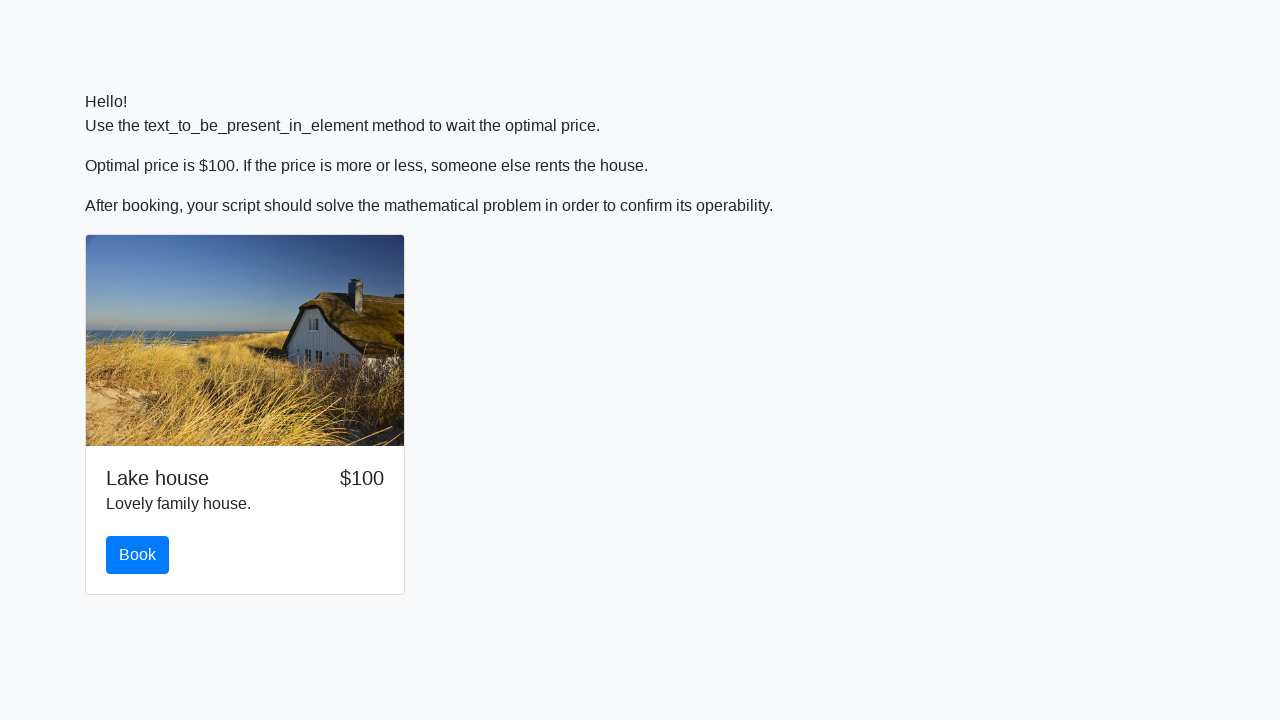